Tests tablet responsive layout by changing viewport between portrait and landscape orientations

Starting URL: https://saraivavision.com.br

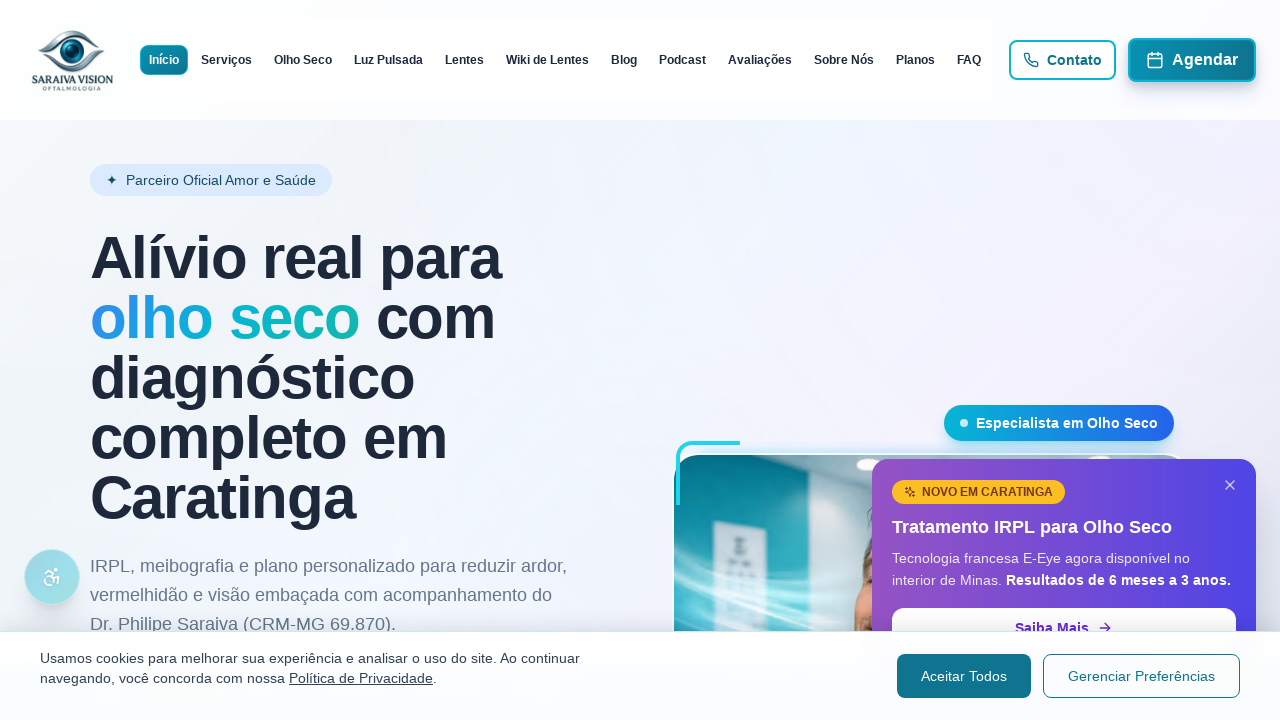

Set initial tablet viewport to 1024x1366 (iPad landscape)
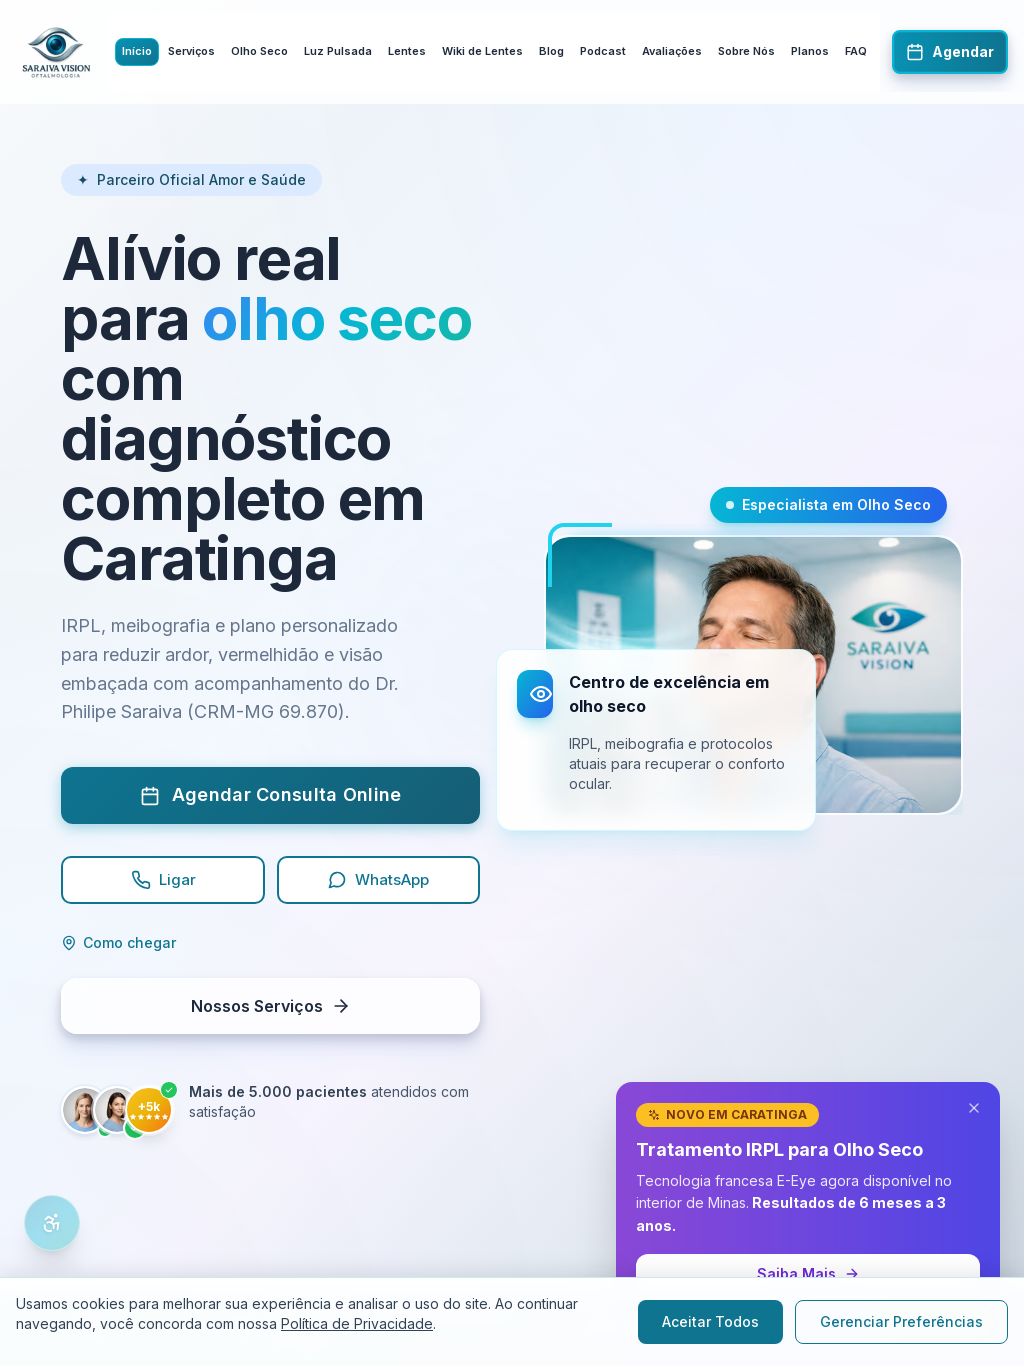

Waited for page to load with networkidle state
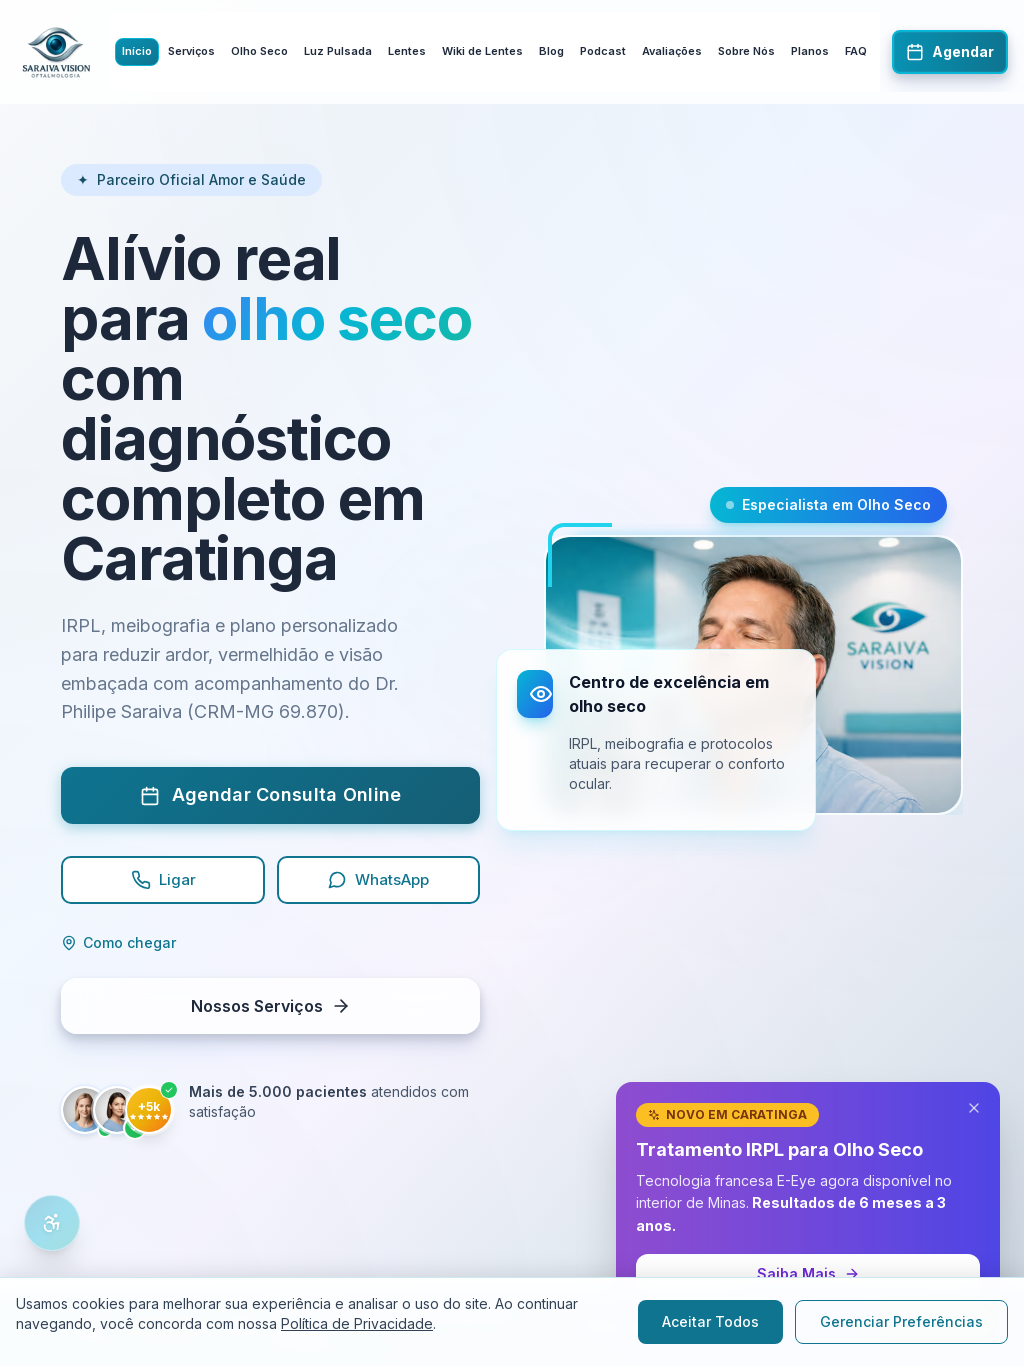

Changed viewport to tablet portrait mode 768x1024
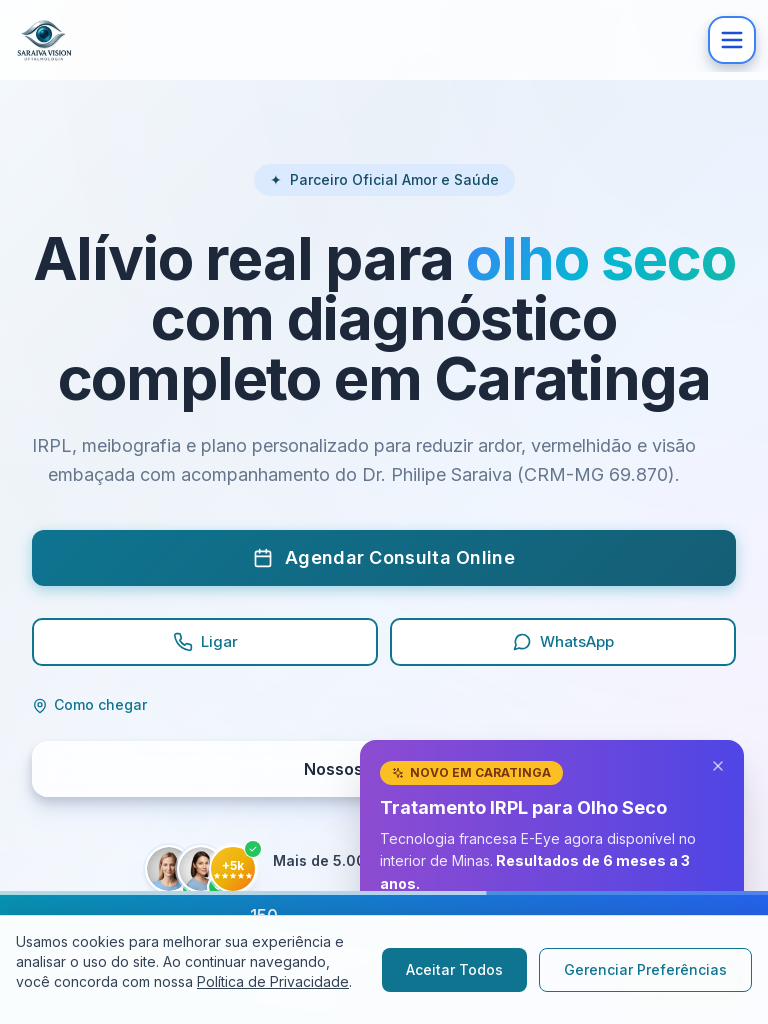

Waited 1 second for layout to adjust to portrait orientation
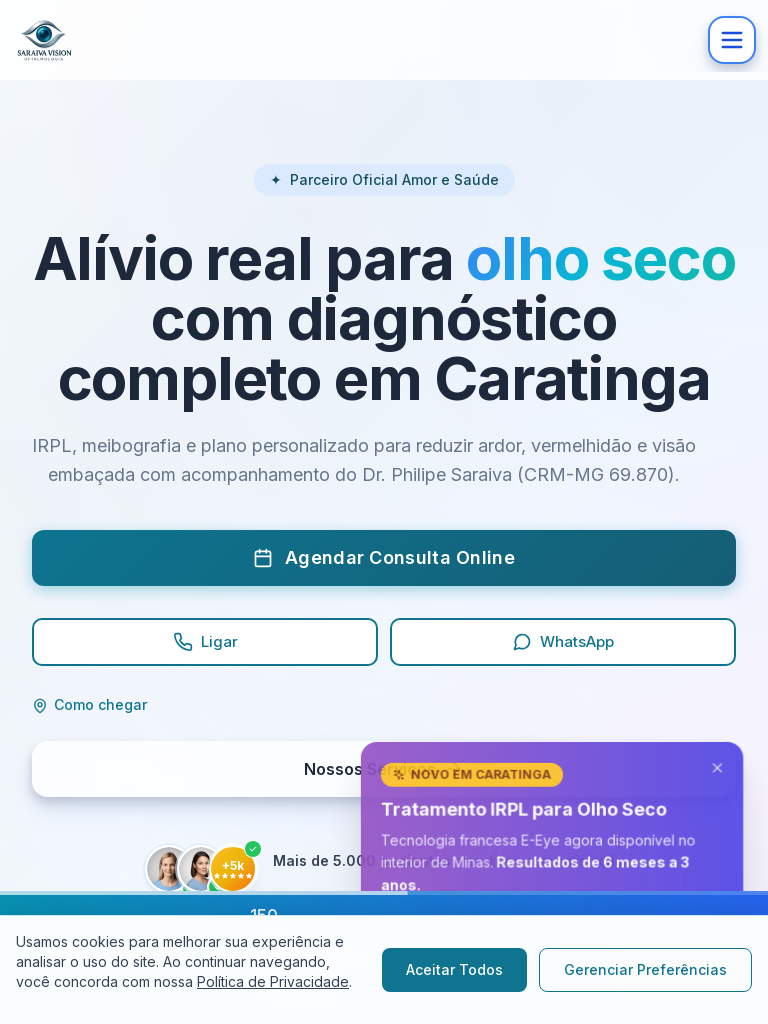

Changed viewport to tablet landscape mode 1024x768
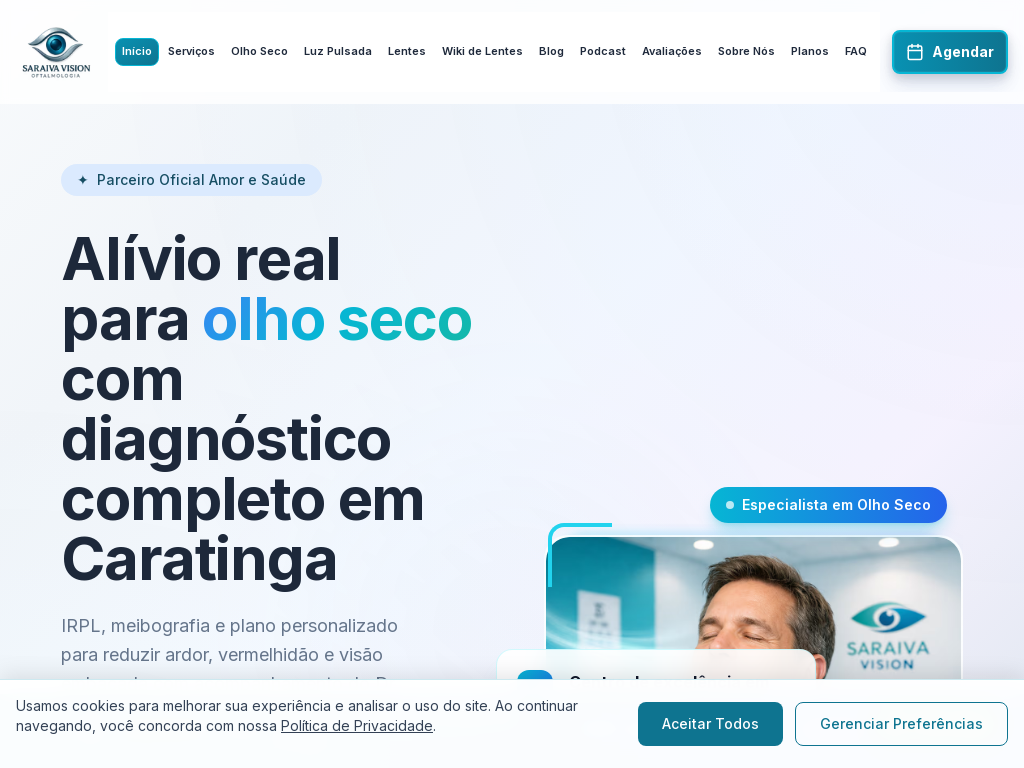

Waited 1 second for layout to adjust to landscape orientation
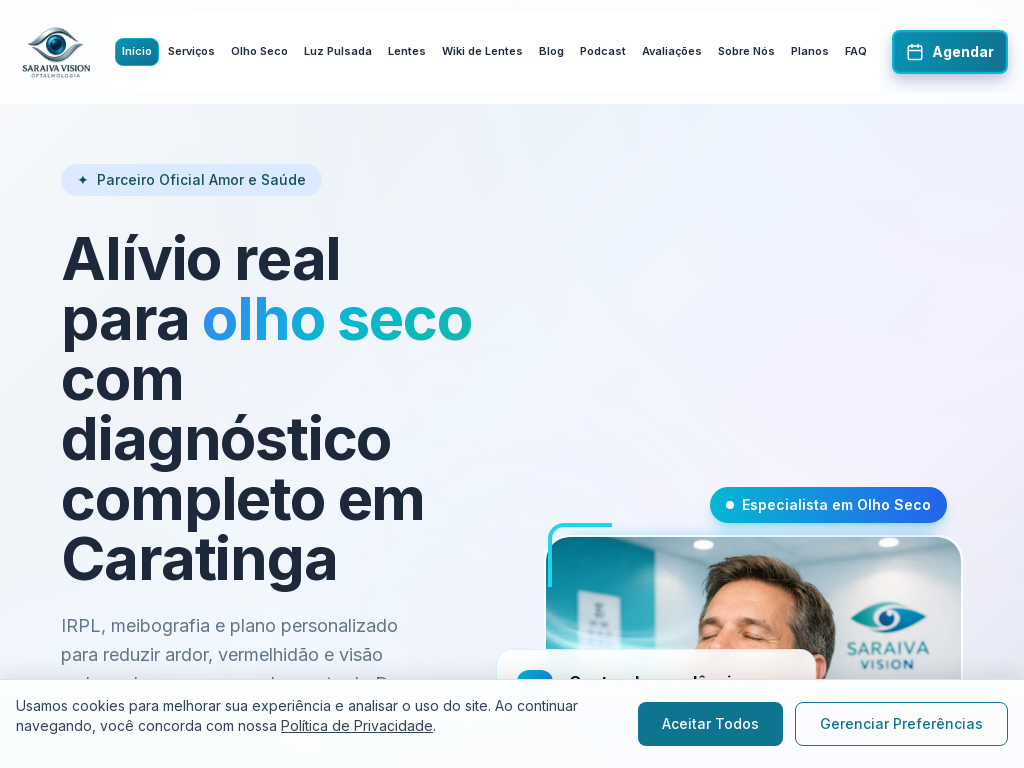

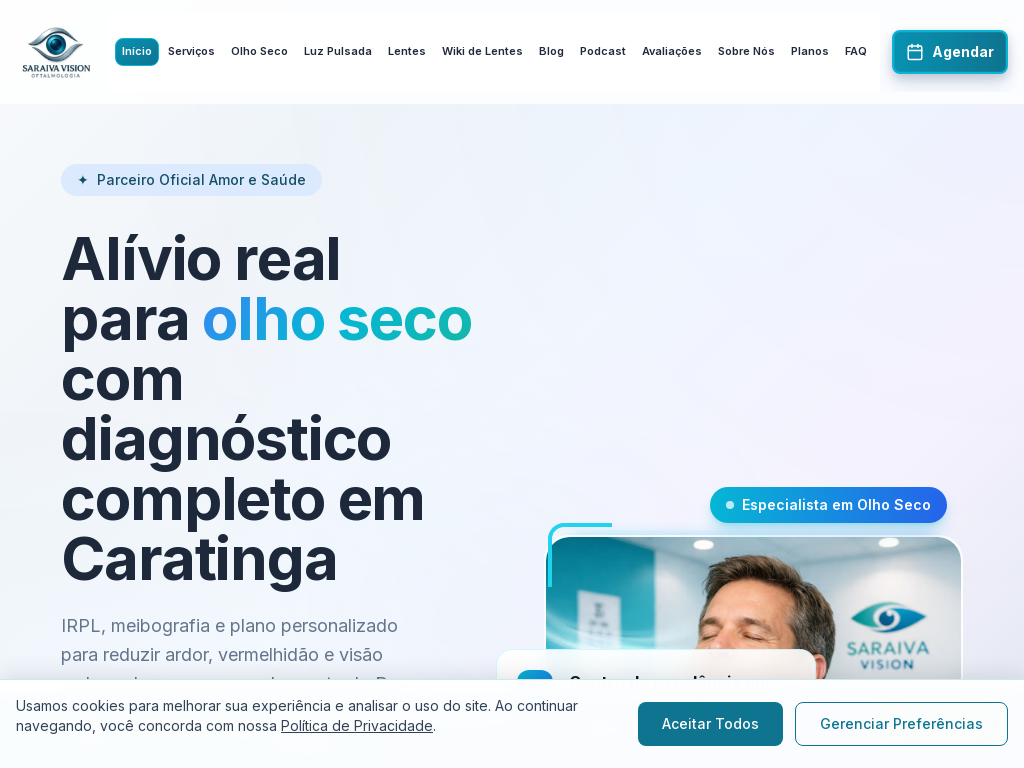